Tests basic browser automation by navigating to TechTheos website, maximizing the window, and verifying the page loads by retrieving its title.

Starting URL: https://www.techtheos.com/

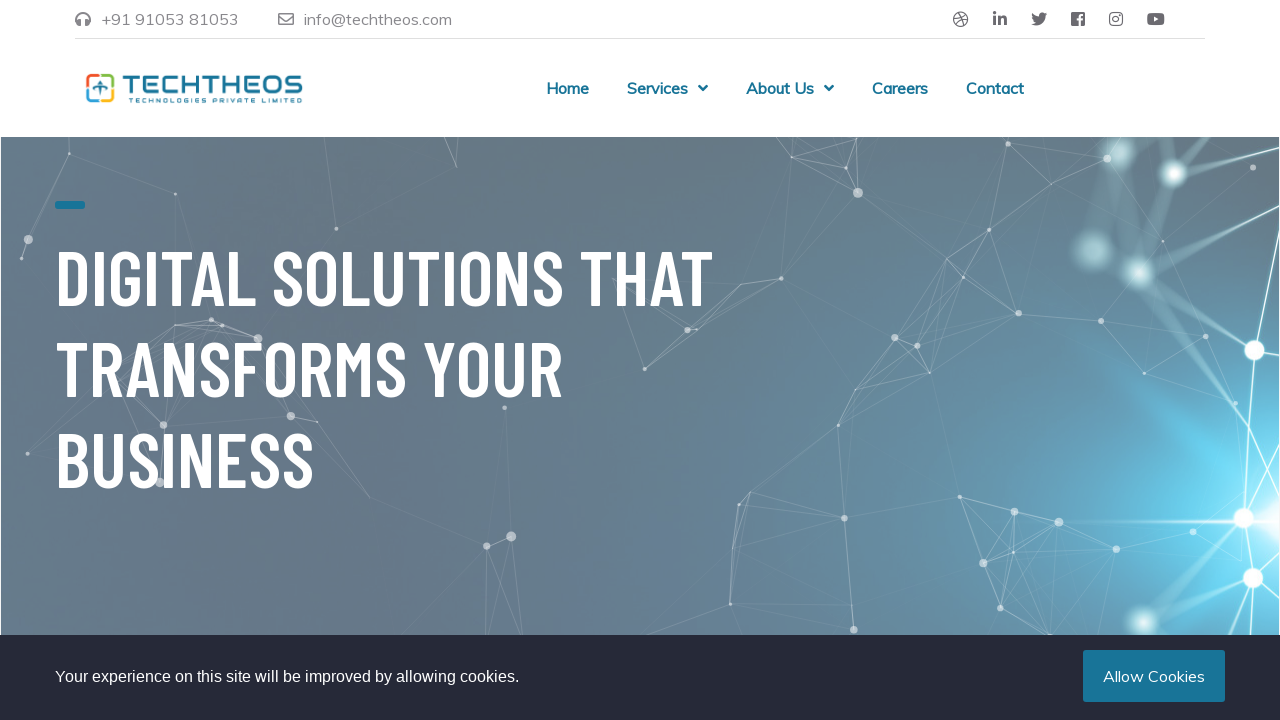

Waited for page DOM content to fully load
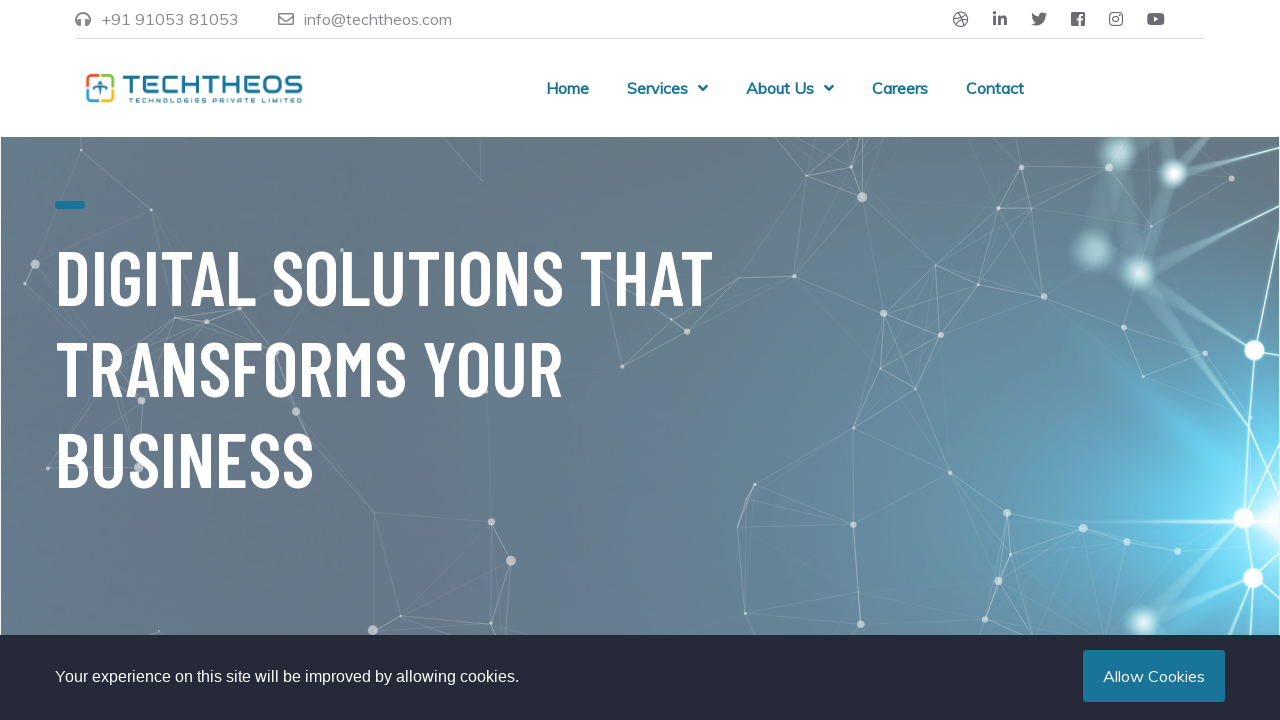

Retrieved page title: TECHTHEOS TECHNOLOGIES PVT. LTD.
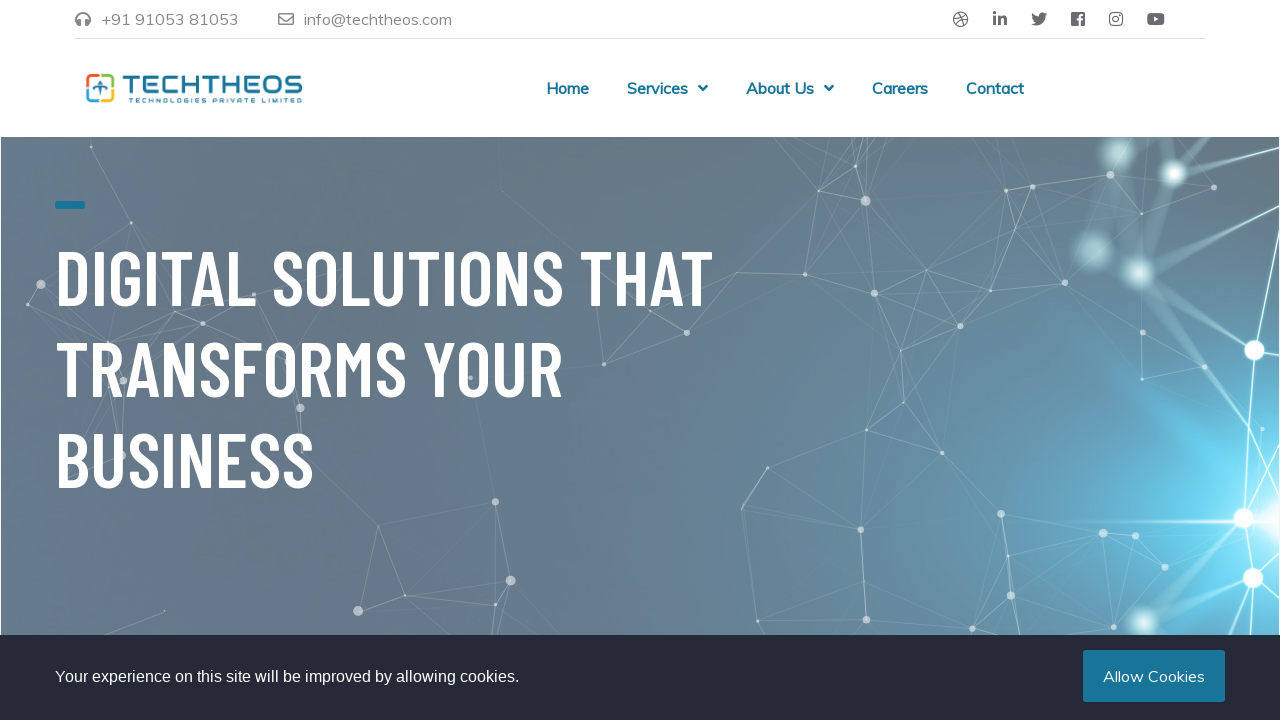

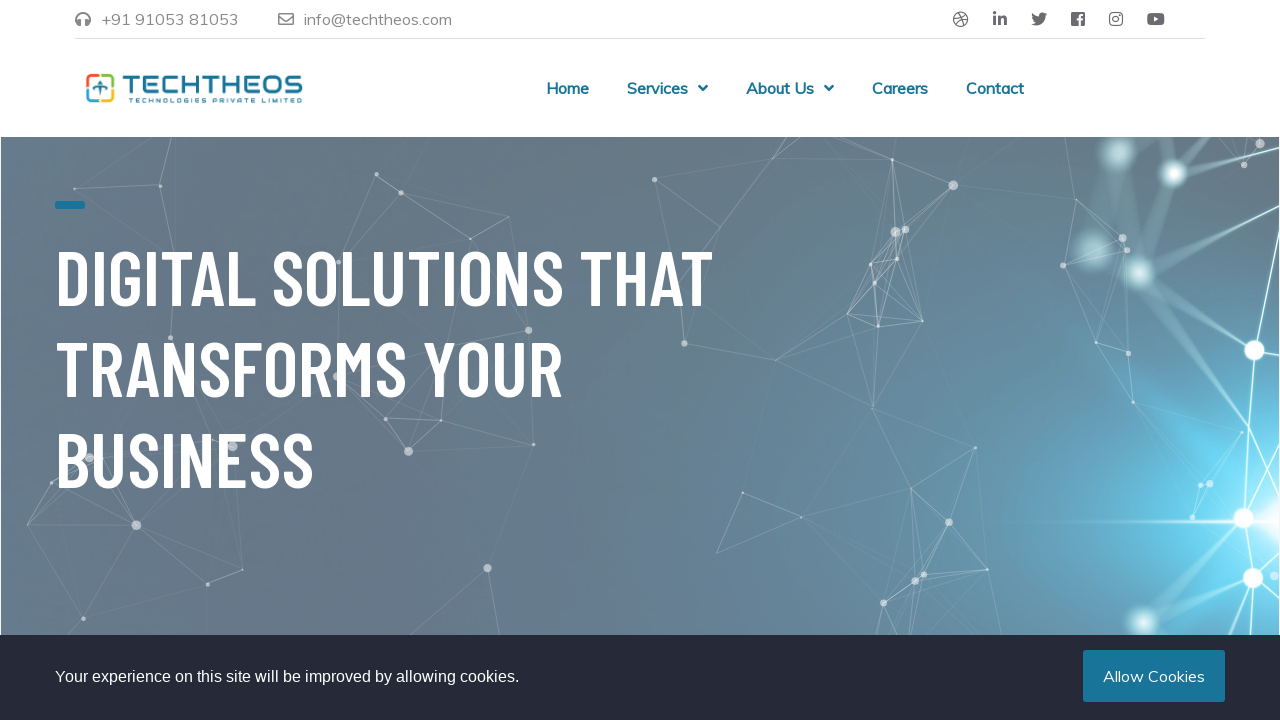